Tests that the Clear completed button displays correct text after marking an item complete

Starting URL: https://demo.playwright.dev/todomvc

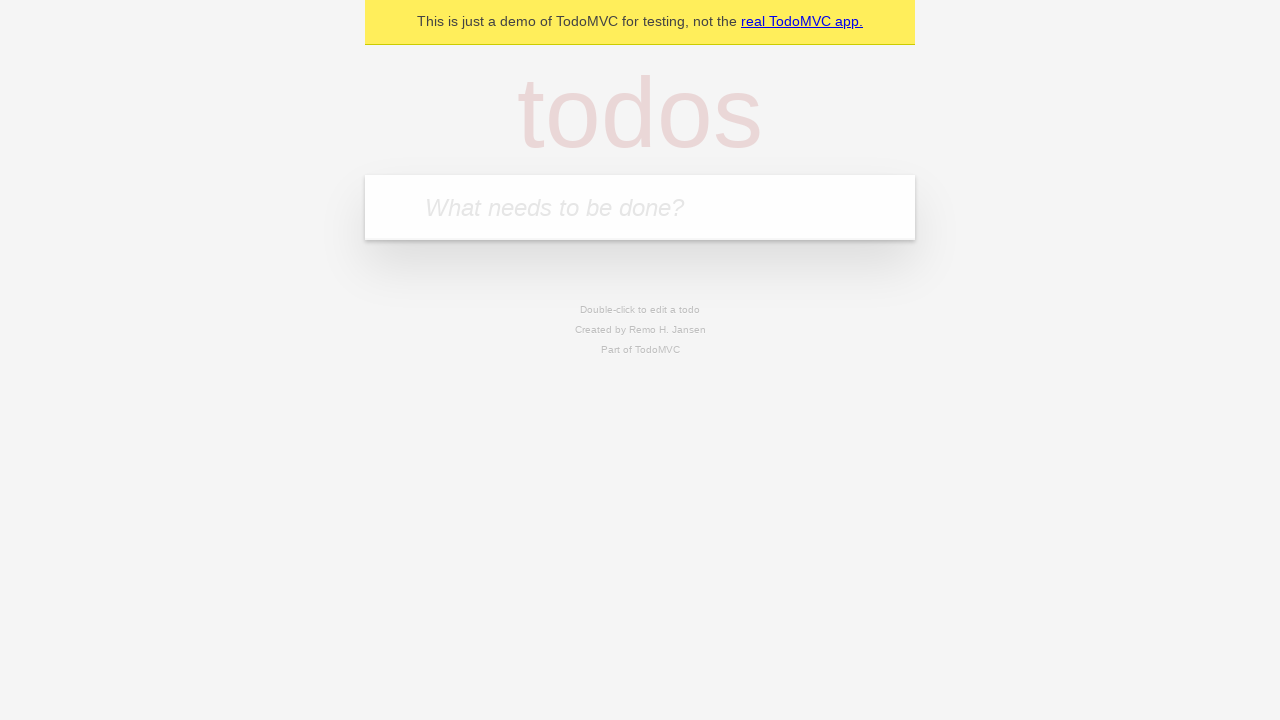

Filled new todo field with 'buy some cheese' on internal:attr=[placeholder="What needs to be done?"i]
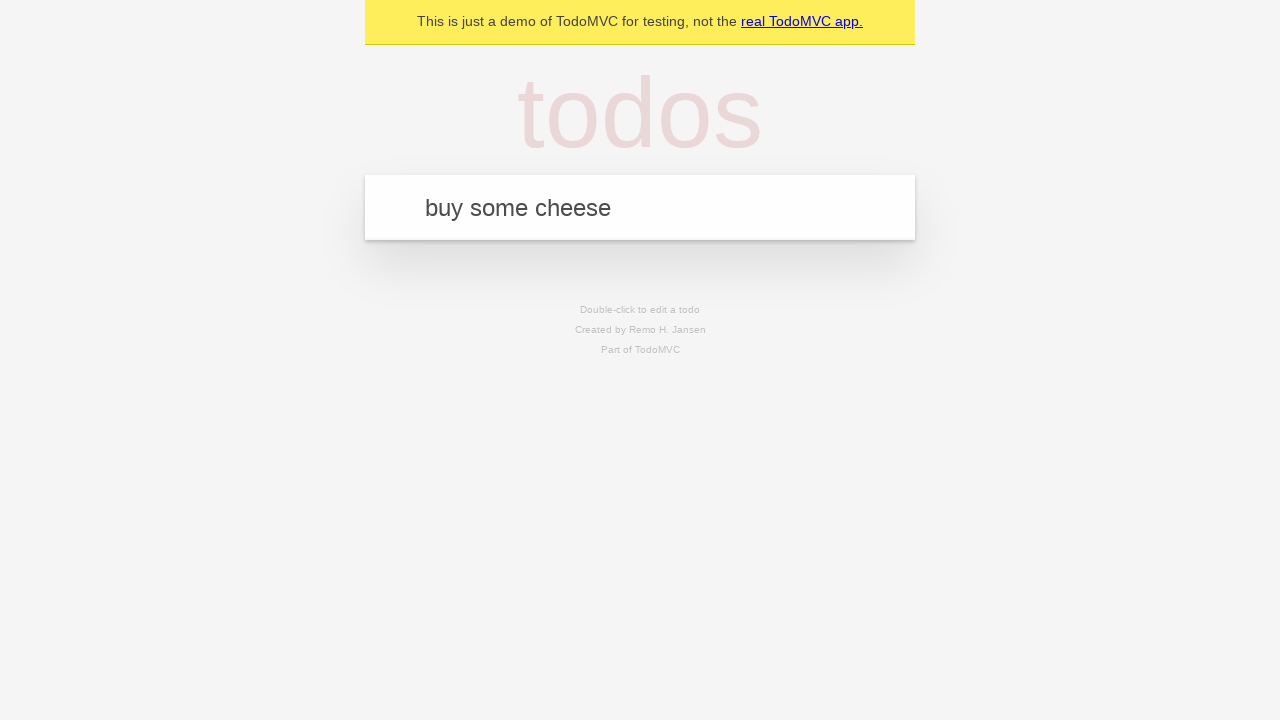

Pressed Enter to create todo 'buy some cheese' on internal:attr=[placeholder="What needs to be done?"i]
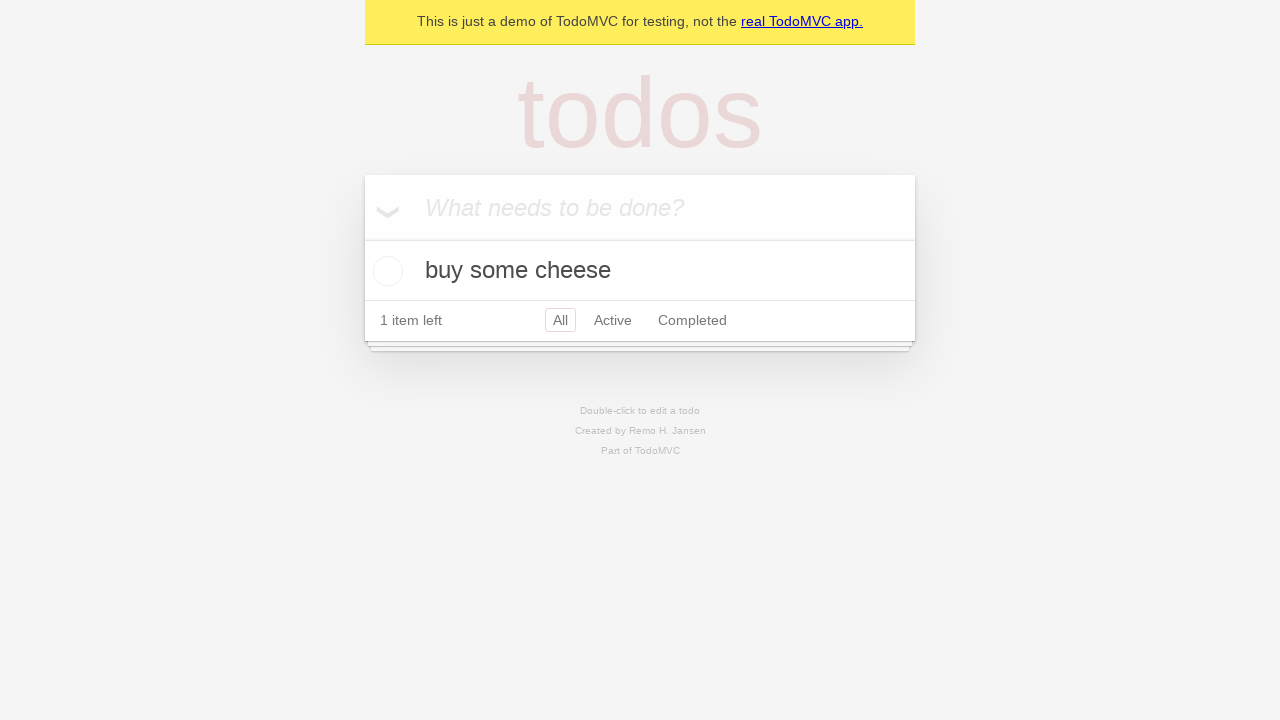

Filled new todo field with 'feed the cat' on internal:attr=[placeholder="What needs to be done?"i]
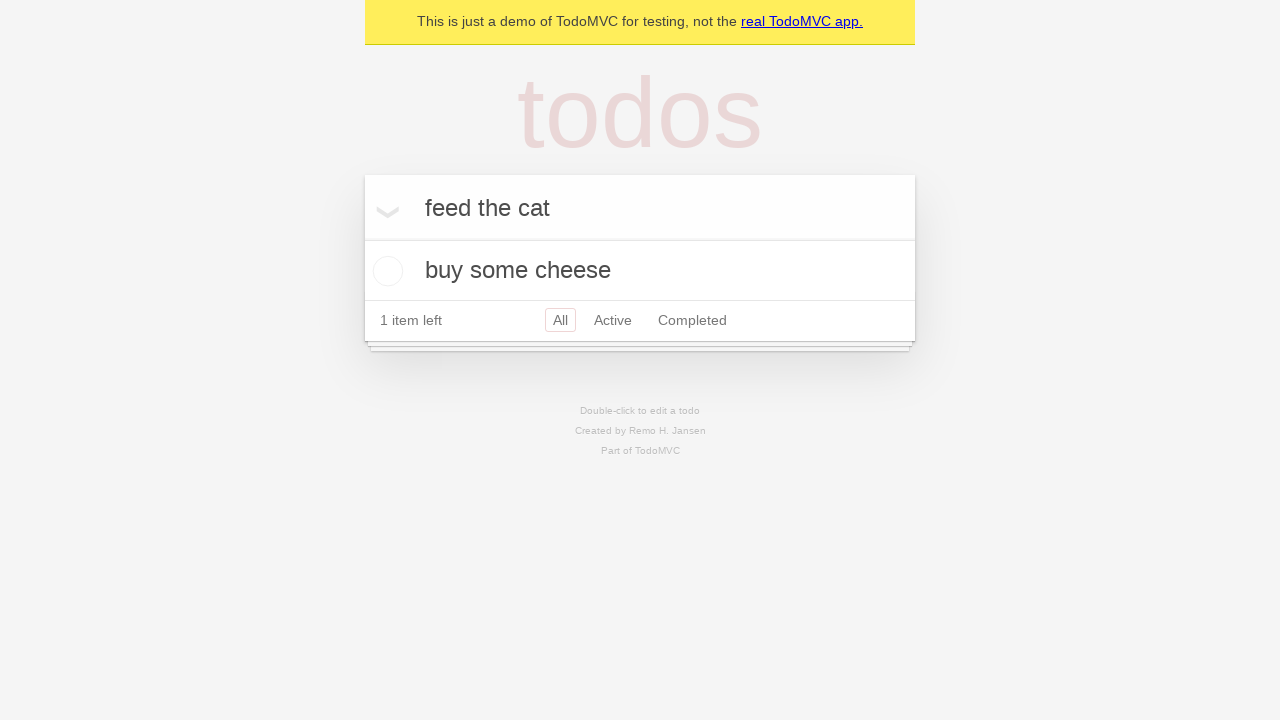

Pressed Enter to create todo 'feed the cat' on internal:attr=[placeholder="What needs to be done?"i]
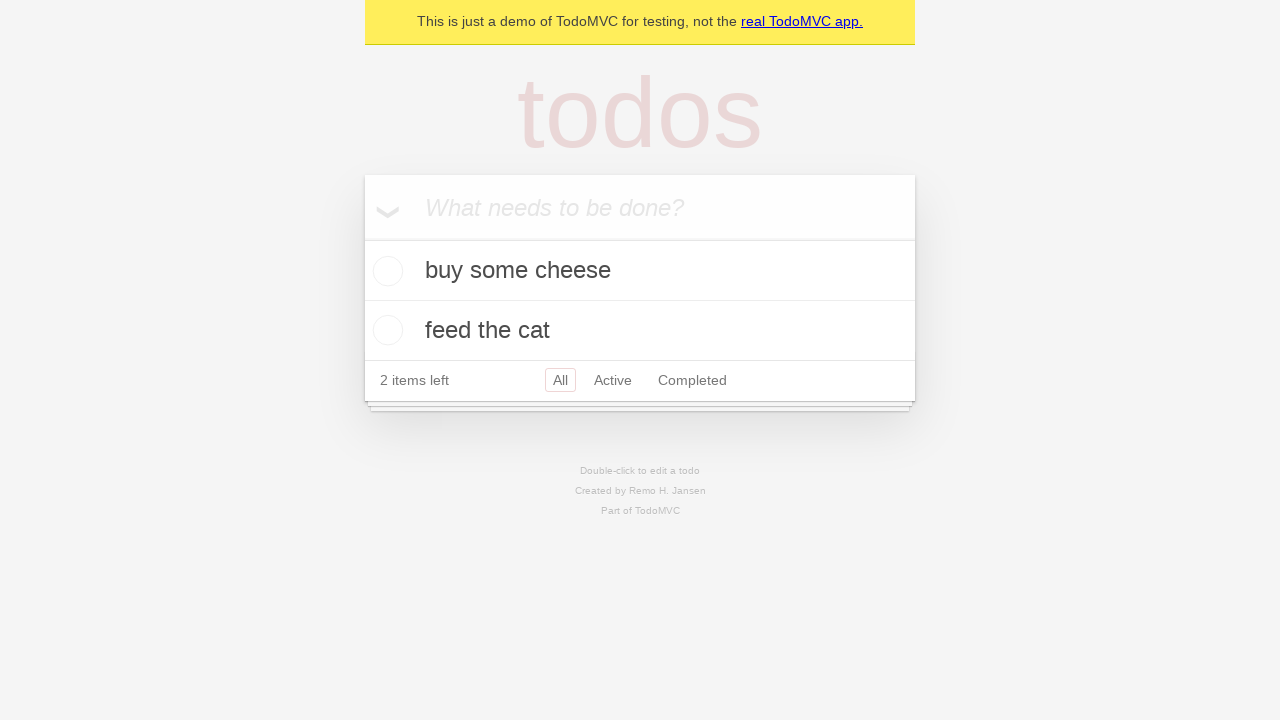

Filled new todo field with 'book a doctors appointment' on internal:attr=[placeholder="What needs to be done?"i]
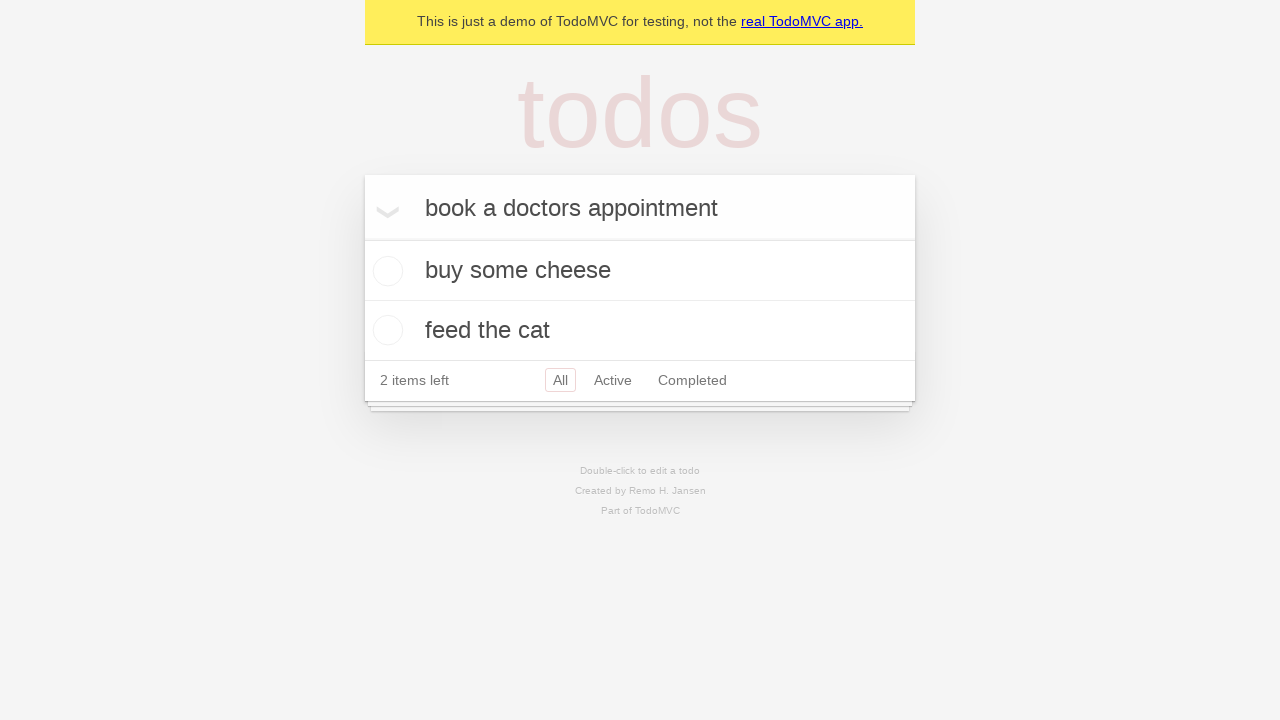

Pressed Enter to create todo 'book a doctors appointment' on internal:attr=[placeholder="What needs to be done?"i]
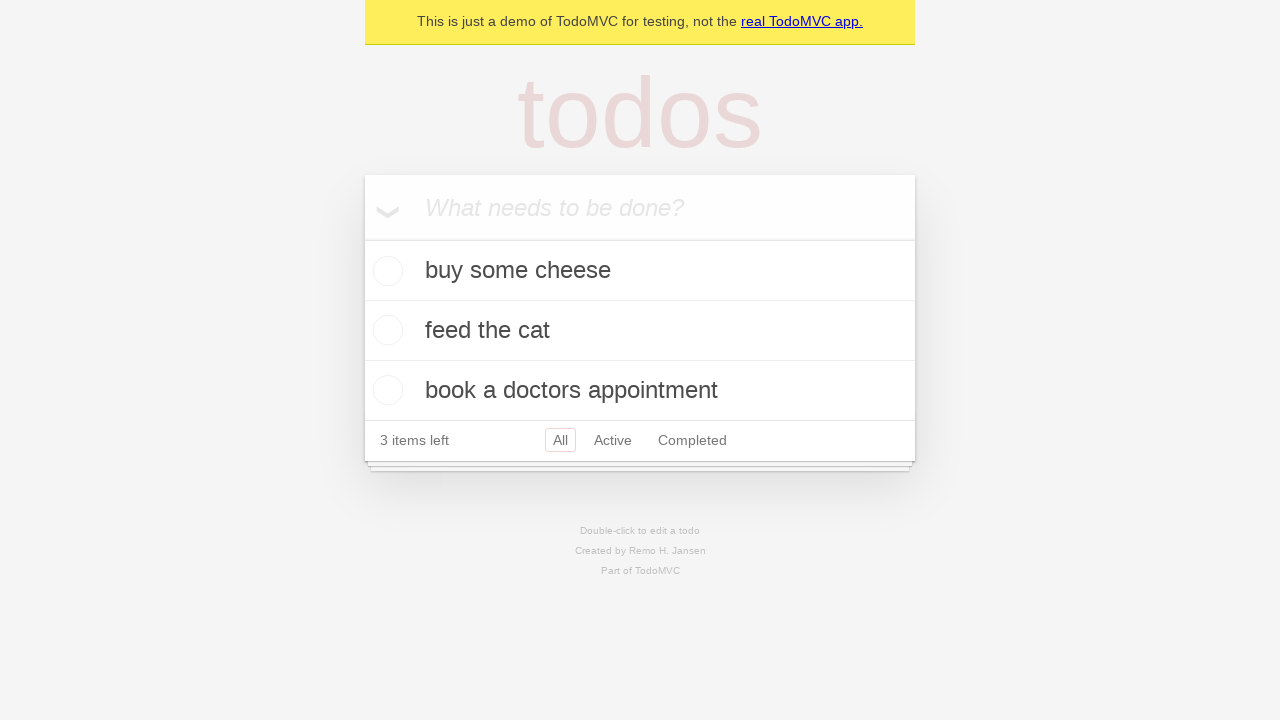

Marked first todo item as complete at (385, 271) on .todo-list li .toggle >> nth=0
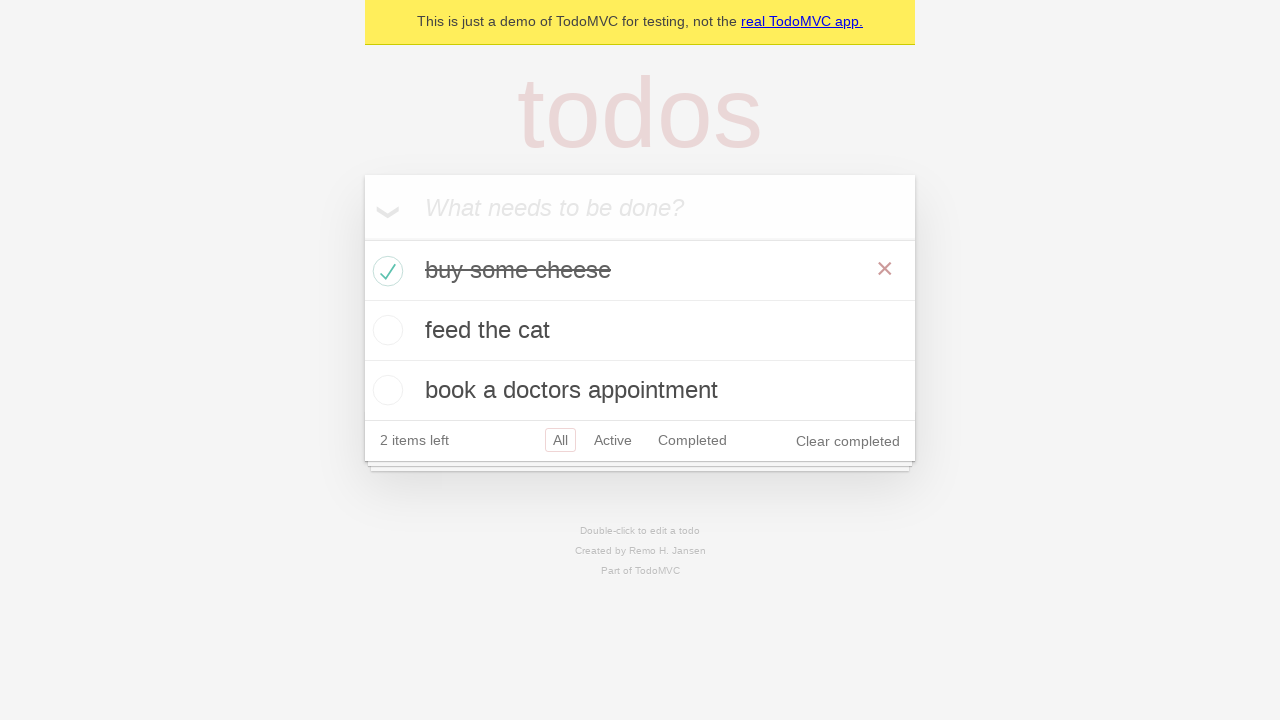

Clear completed button appeared after marking item complete
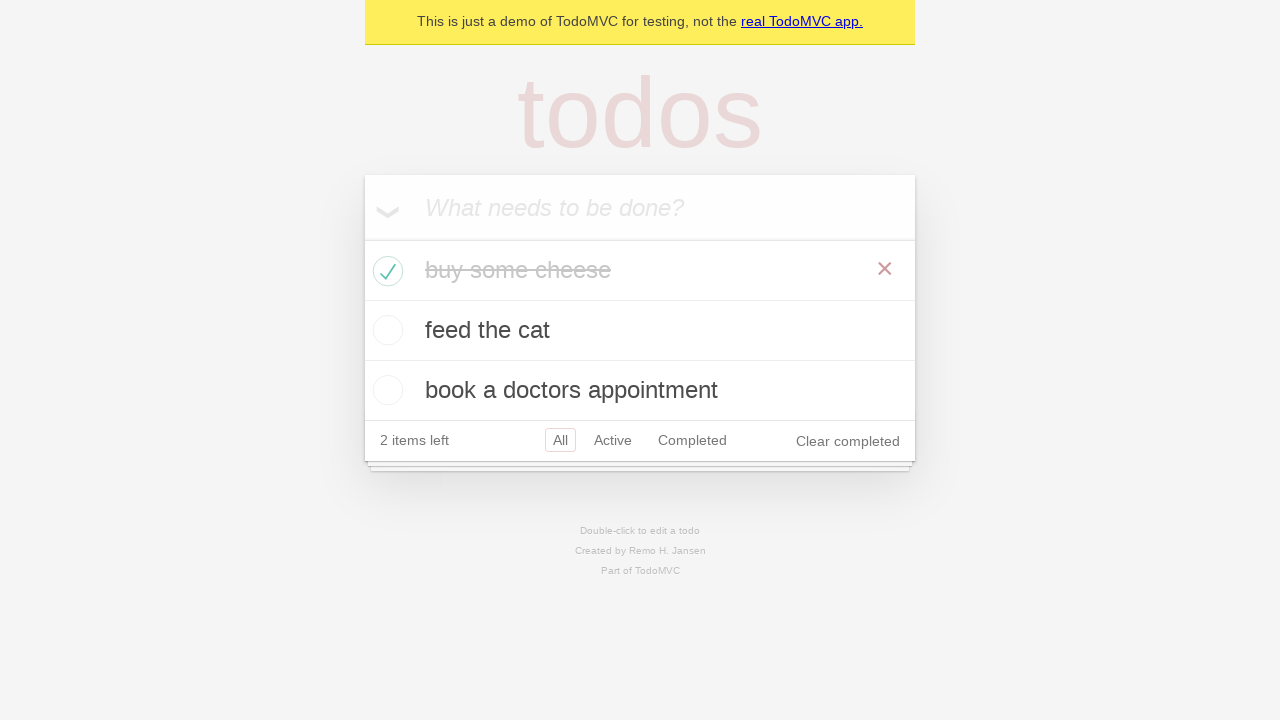

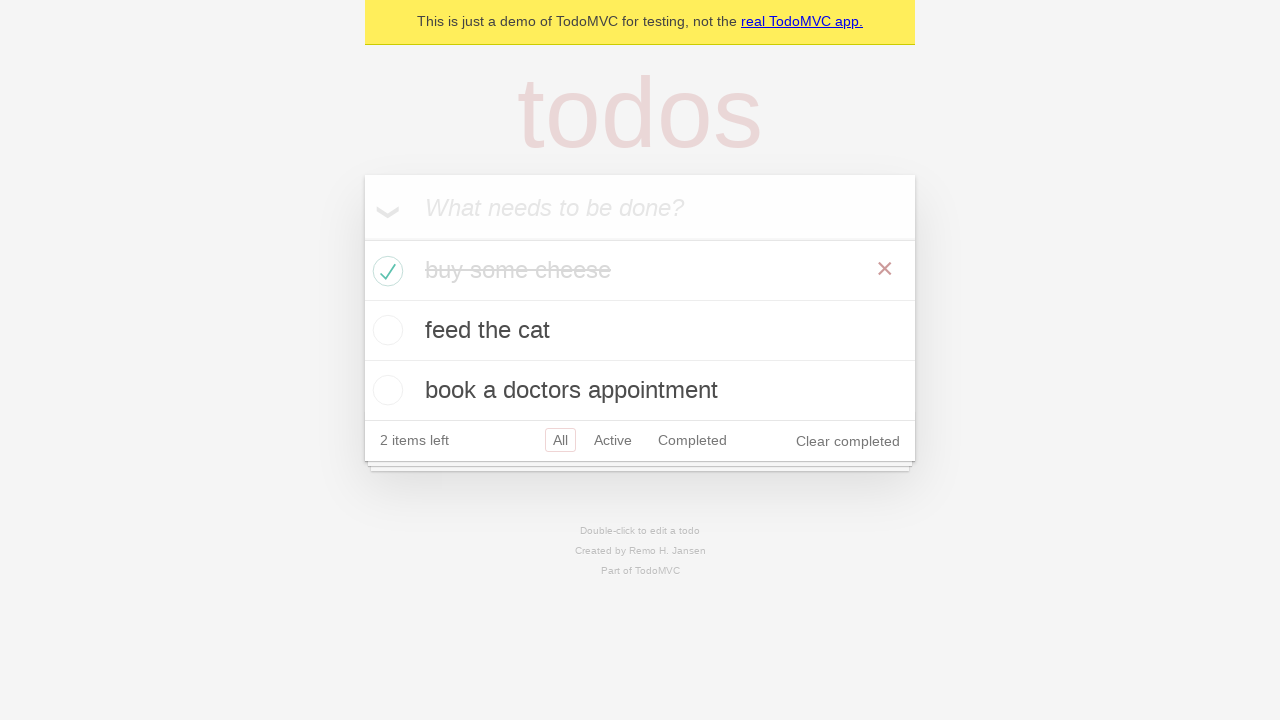